Tests waiting for an element to become displayed

Starting URL: https://webdriver.io/

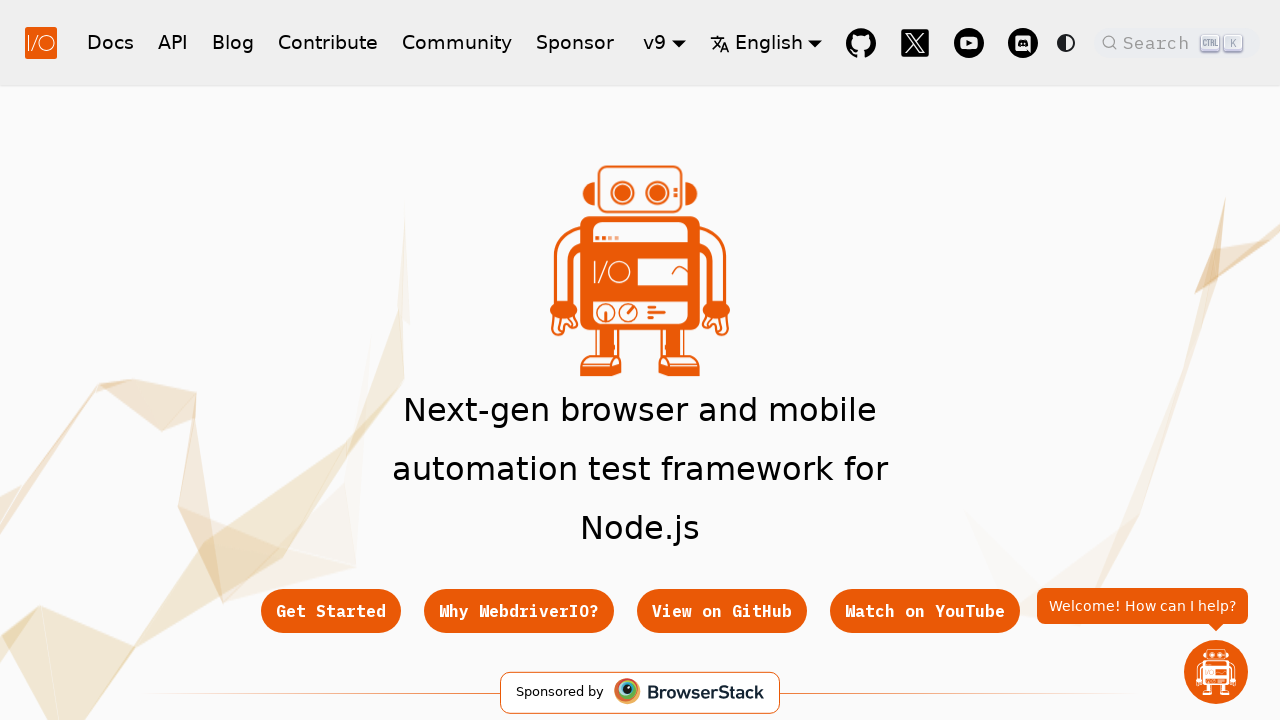

Located help button element in footer
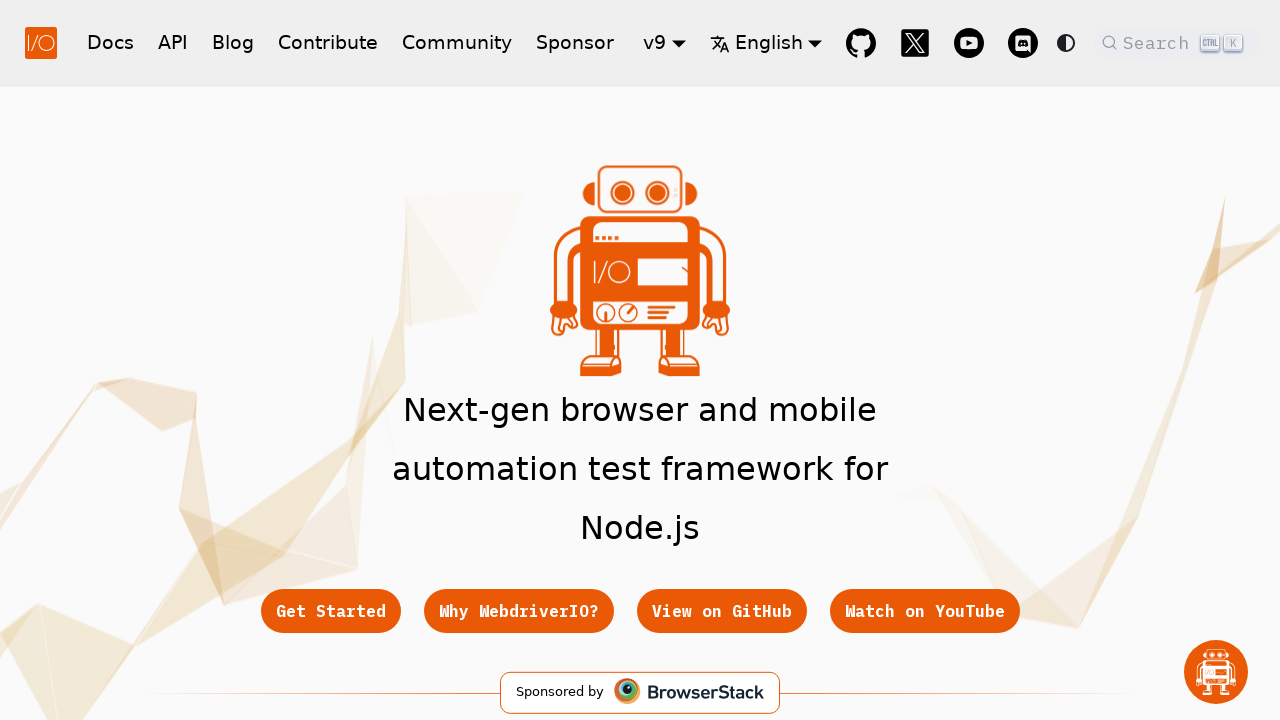

Waited for help button to become attached (displayed)
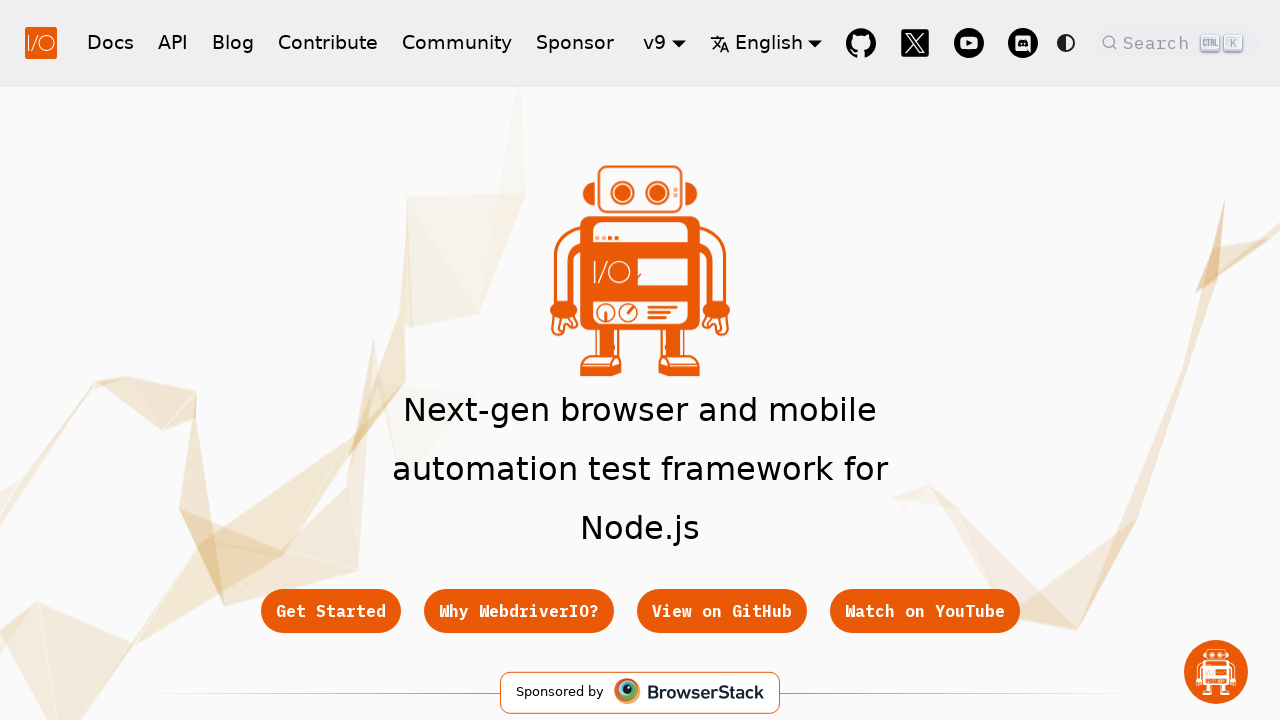

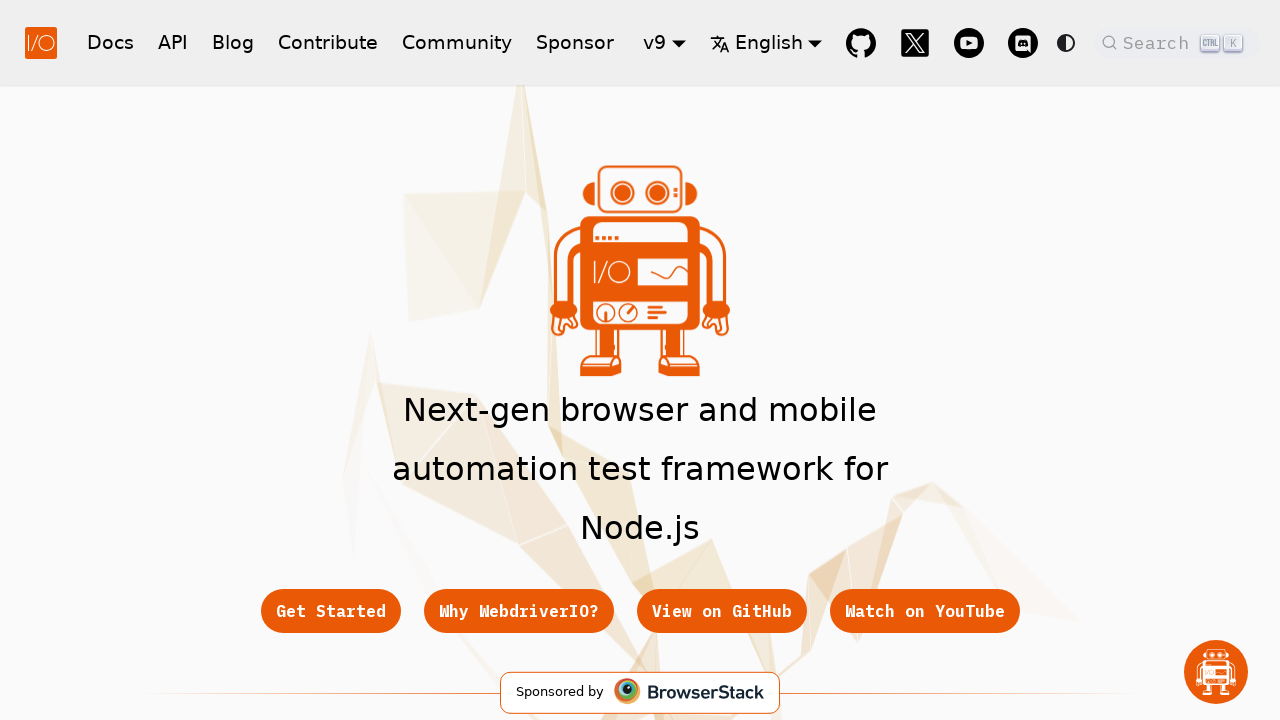